Tests dynamic loading where an element is hidden on the page, clicks a start button, waits for the element to become visible, and verifies the text content

Starting URL: http://the-internet.herokuapp.com/dynamic_loading/1

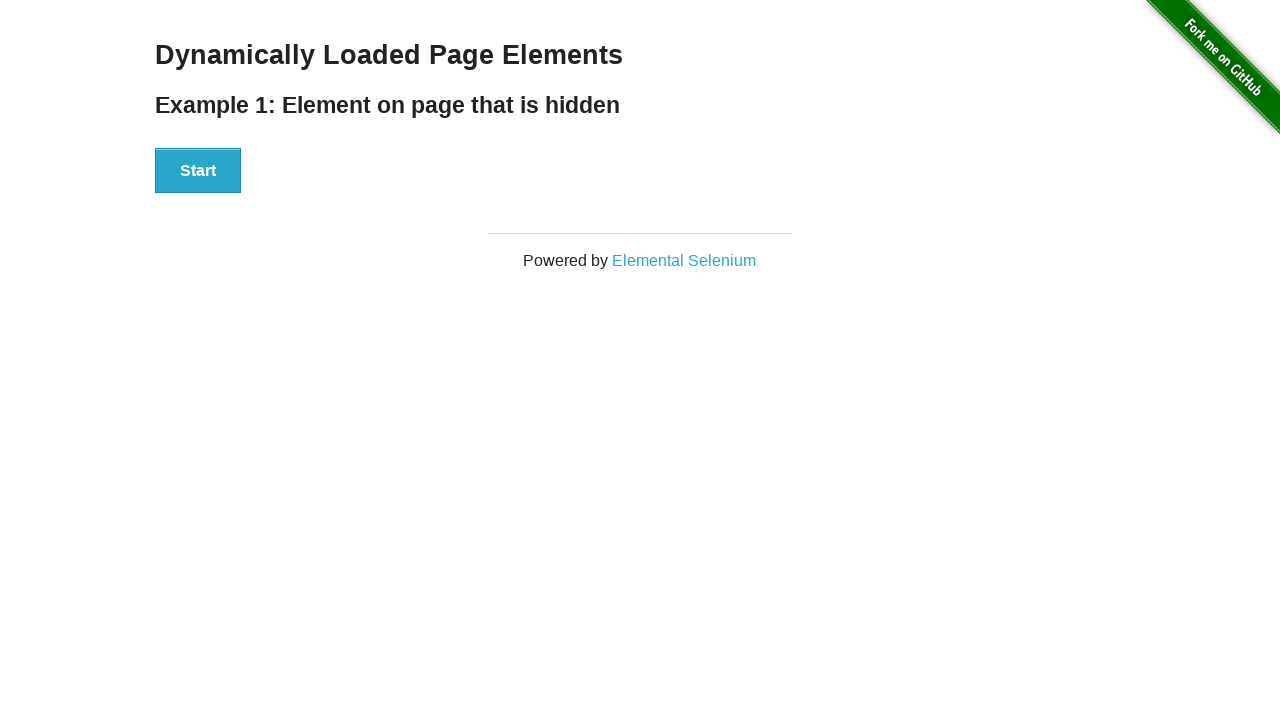

Clicked the Start button at (198, 171) on #start button
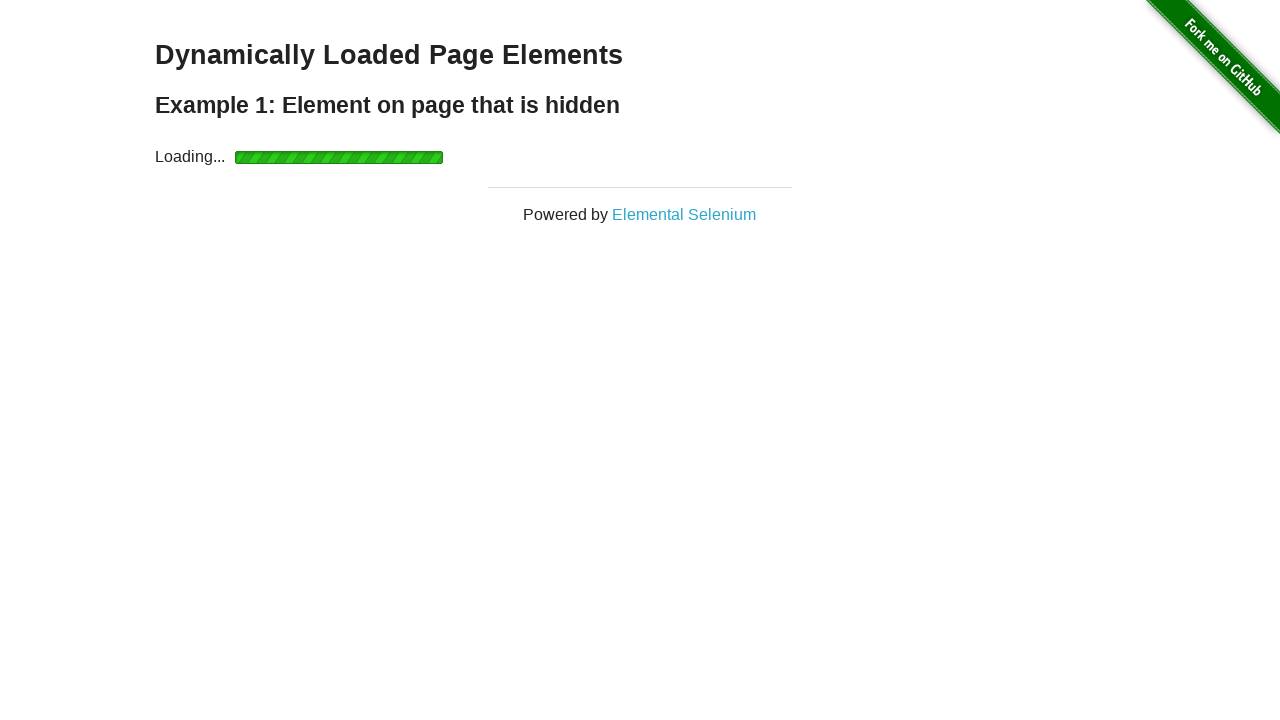

Waited for finish element to become visible
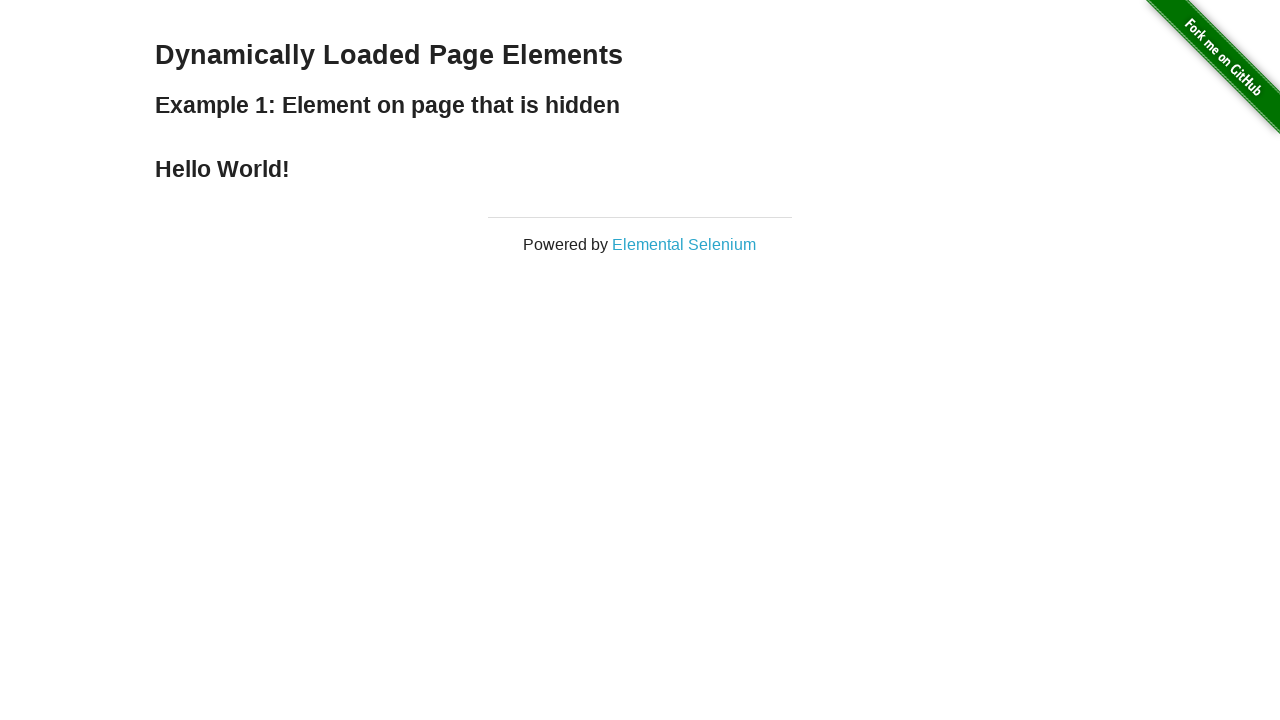

Verified finish element contains 'Hello World!'
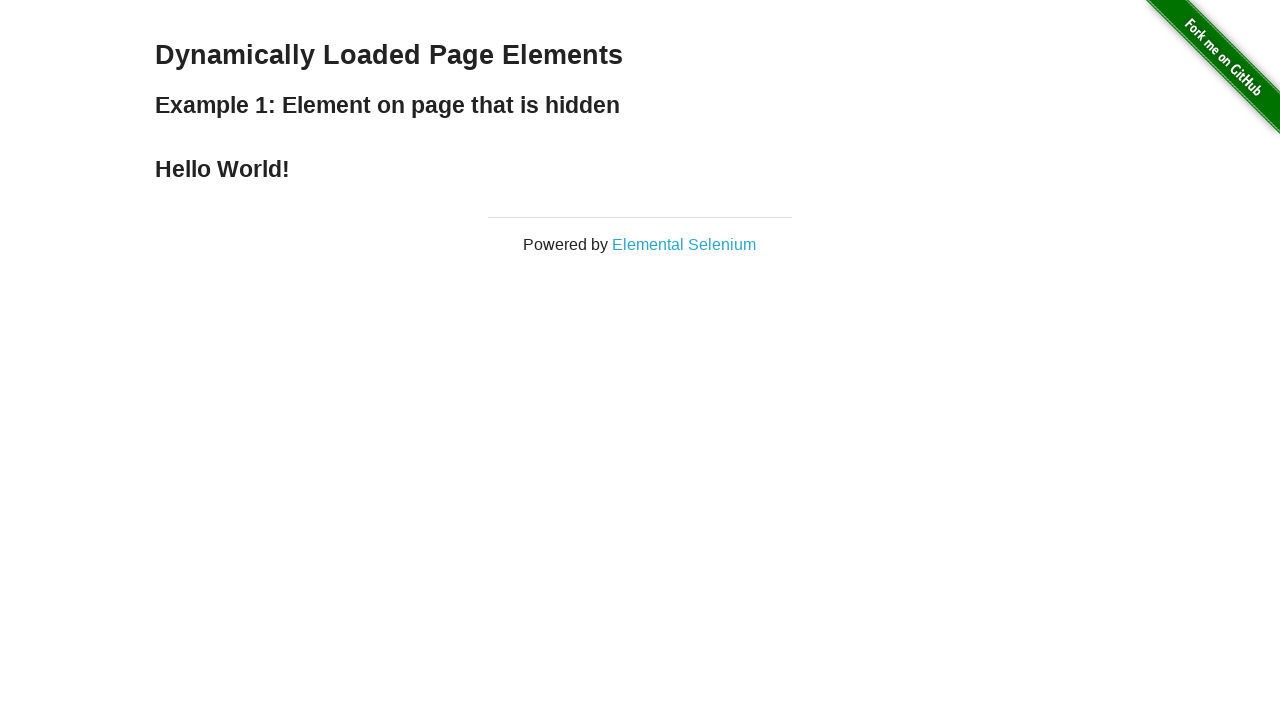

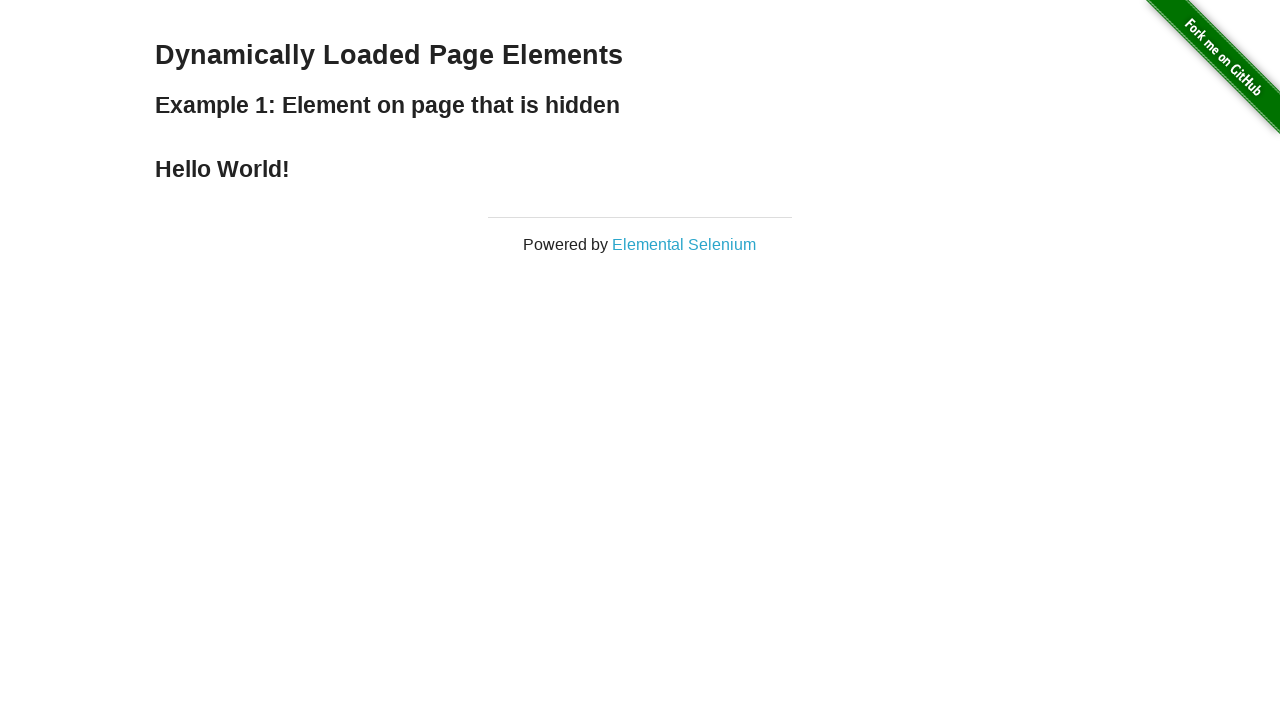